Tests displaying active items by creating todos, completing one, and clicking the Active filter

Starting URL: https://demo.playwright.dev/todomvc

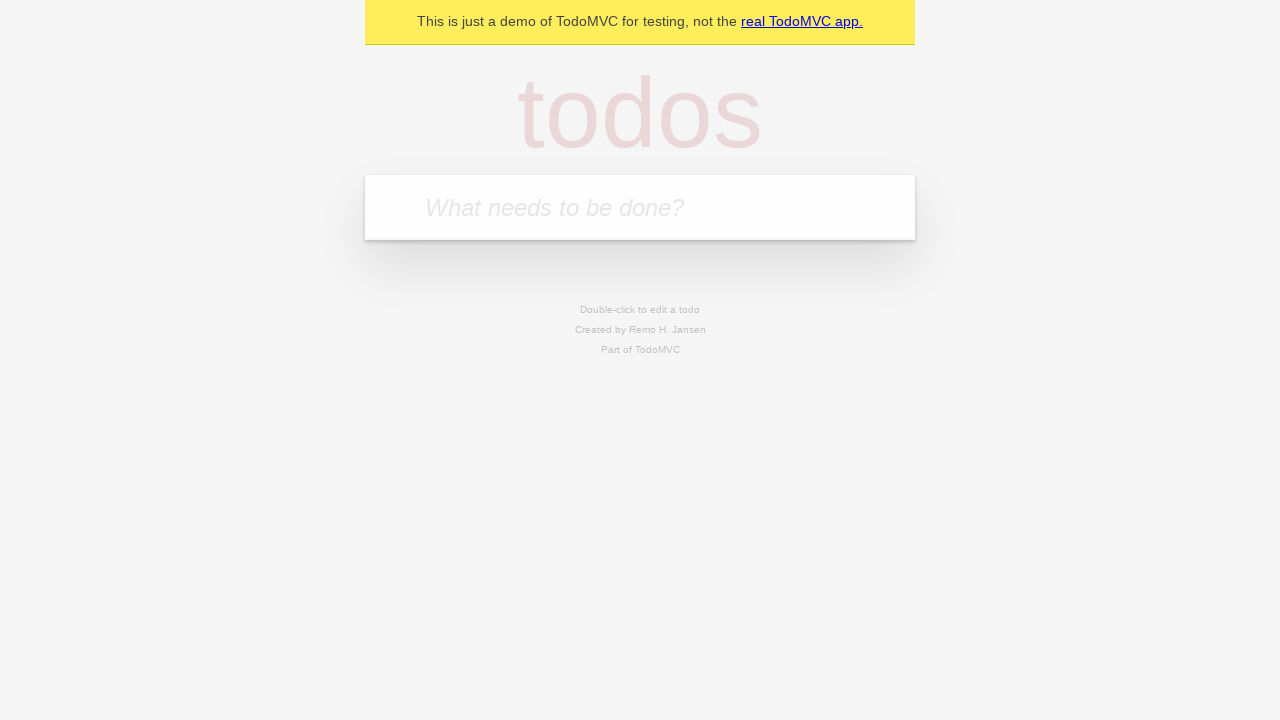

Filled todo input with 'buy some cheese' on internal:attr=[placeholder="What needs to be done?"i]
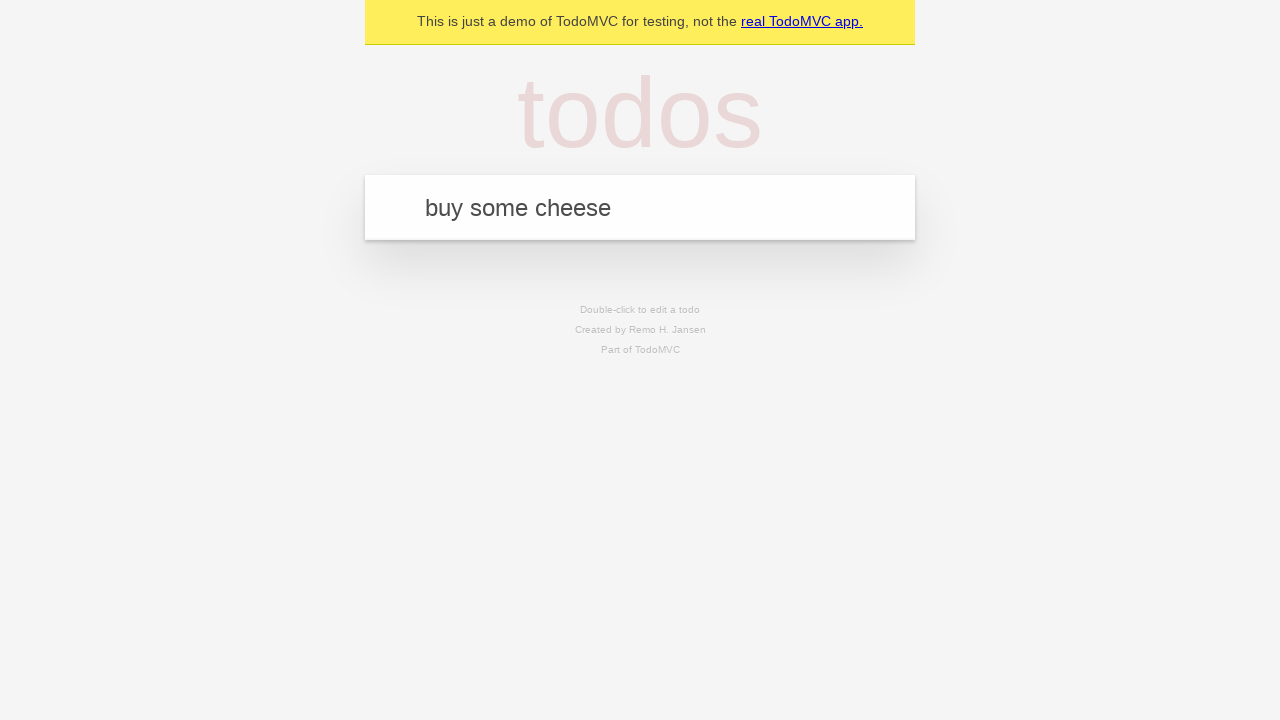

Pressed Enter to create first todo on internal:attr=[placeholder="What needs to be done?"i]
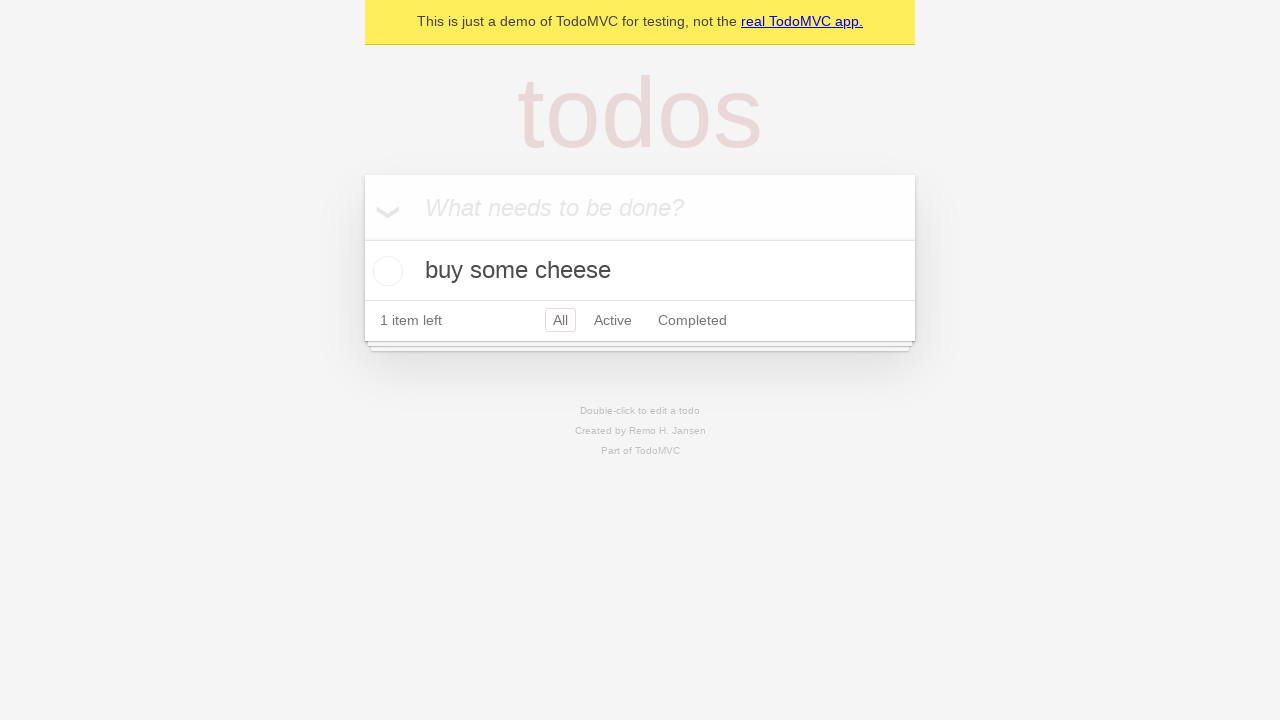

Filled todo input with 'feed the cat' on internal:attr=[placeholder="What needs to be done?"i]
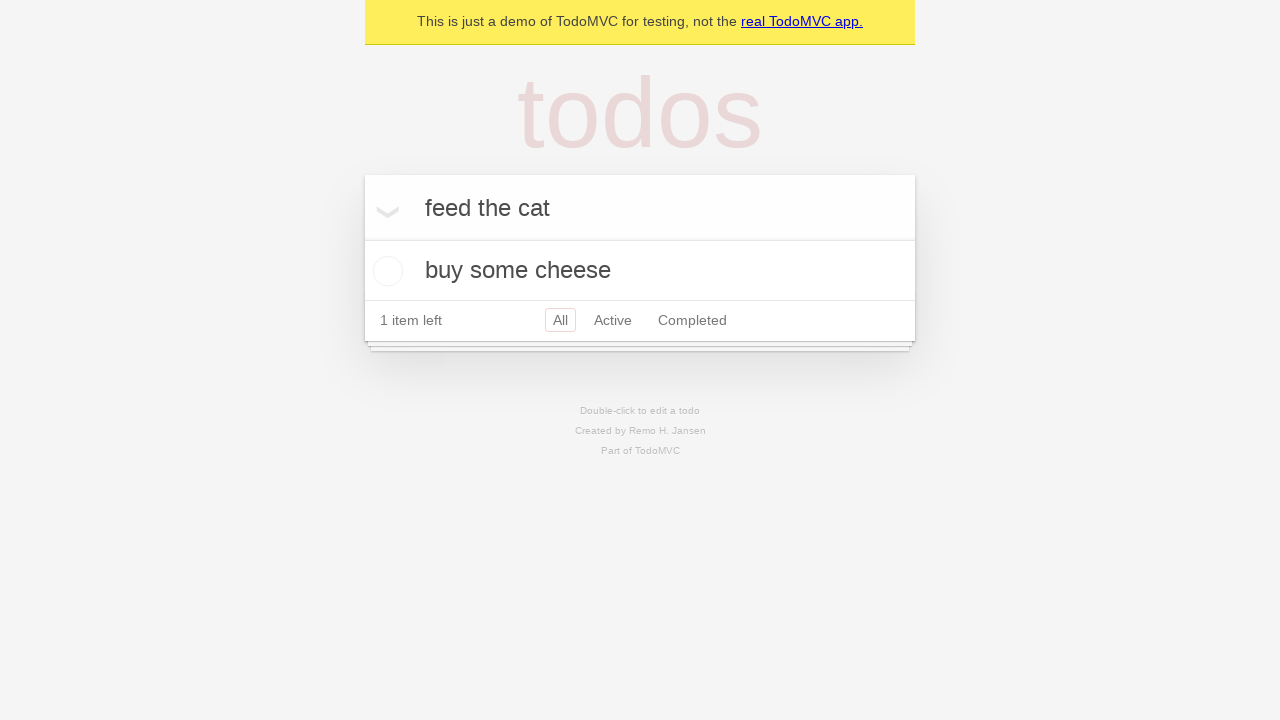

Pressed Enter to create second todo on internal:attr=[placeholder="What needs to be done?"i]
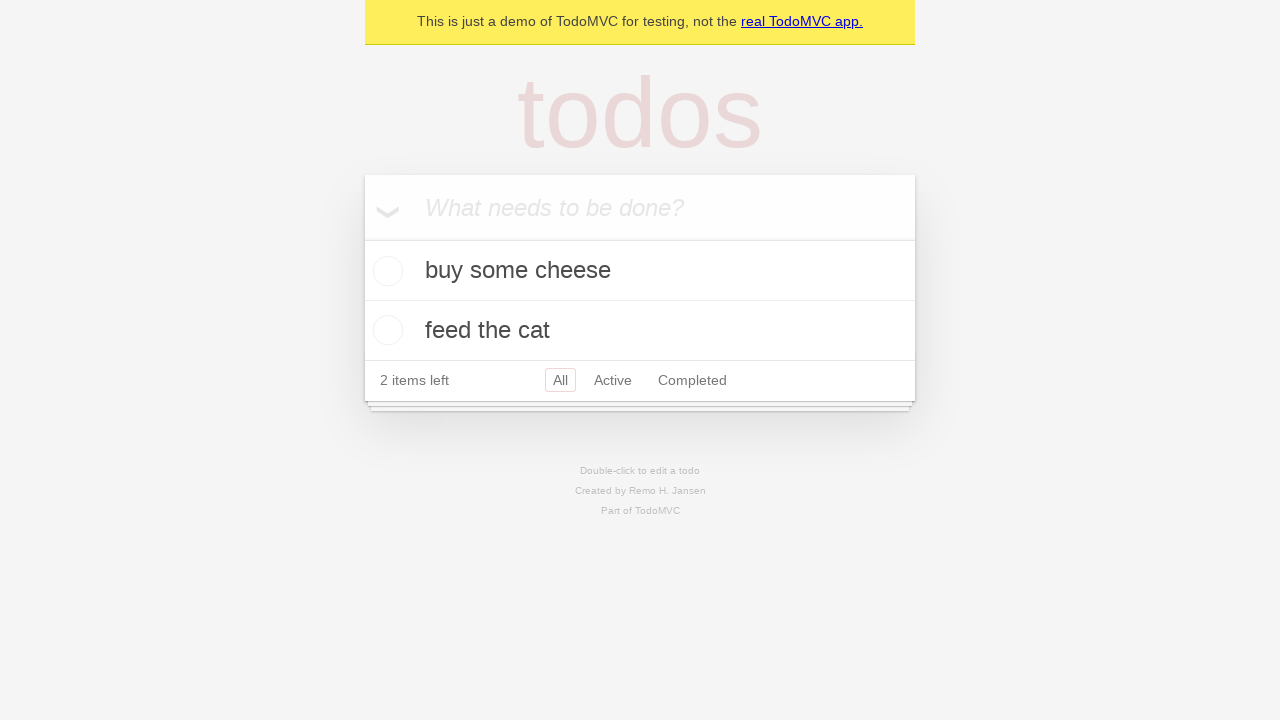

Filled todo input with 'book a doctors appointment' on internal:attr=[placeholder="What needs to be done?"i]
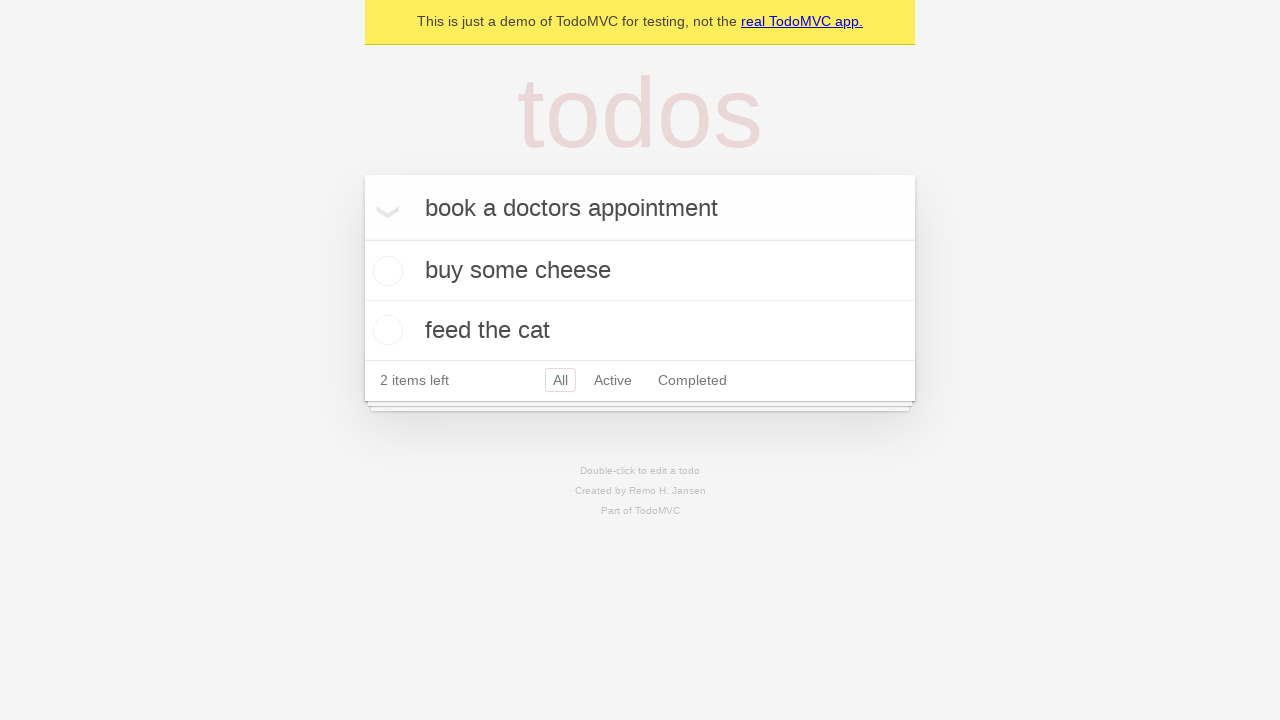

Pressed Enter to create third todo on internal:attr=[placeholder="What needs to be done?"i]
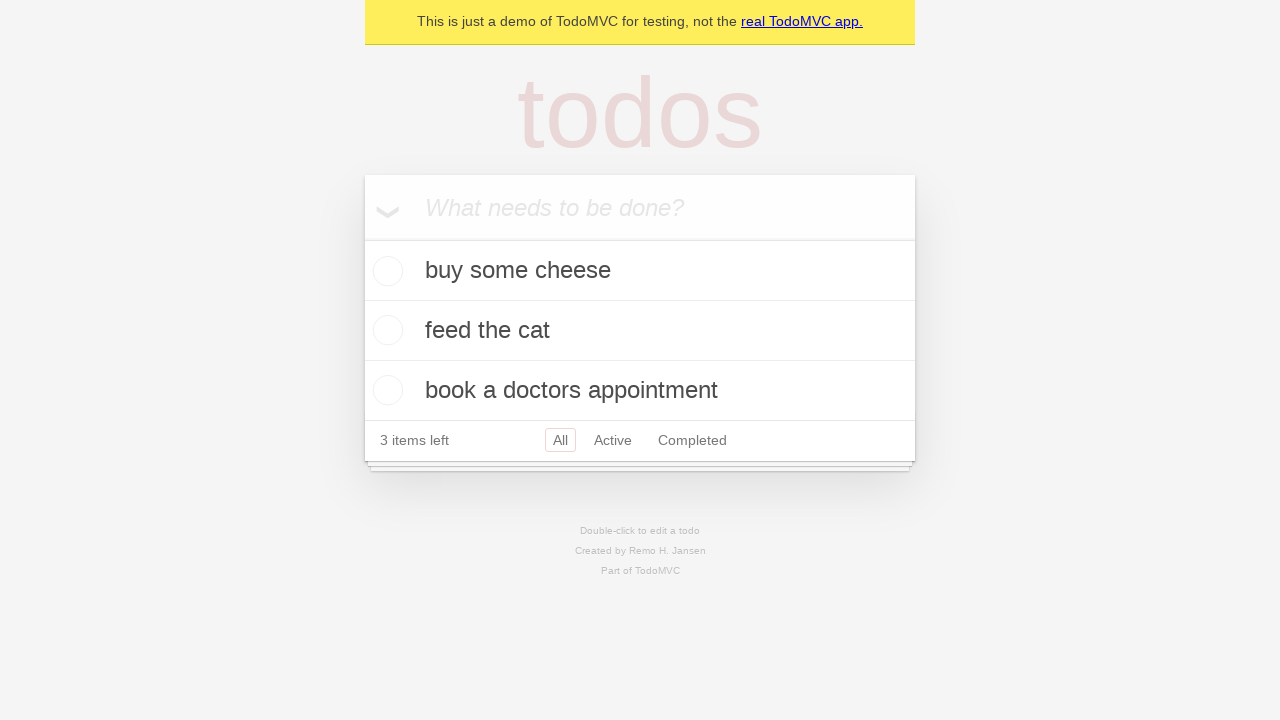

Checked the second todo item to mark it as complete at (385, 330) on internal:testid=[data-testid="todo-item"s] >> nth=1 >> internal:role=checkbox
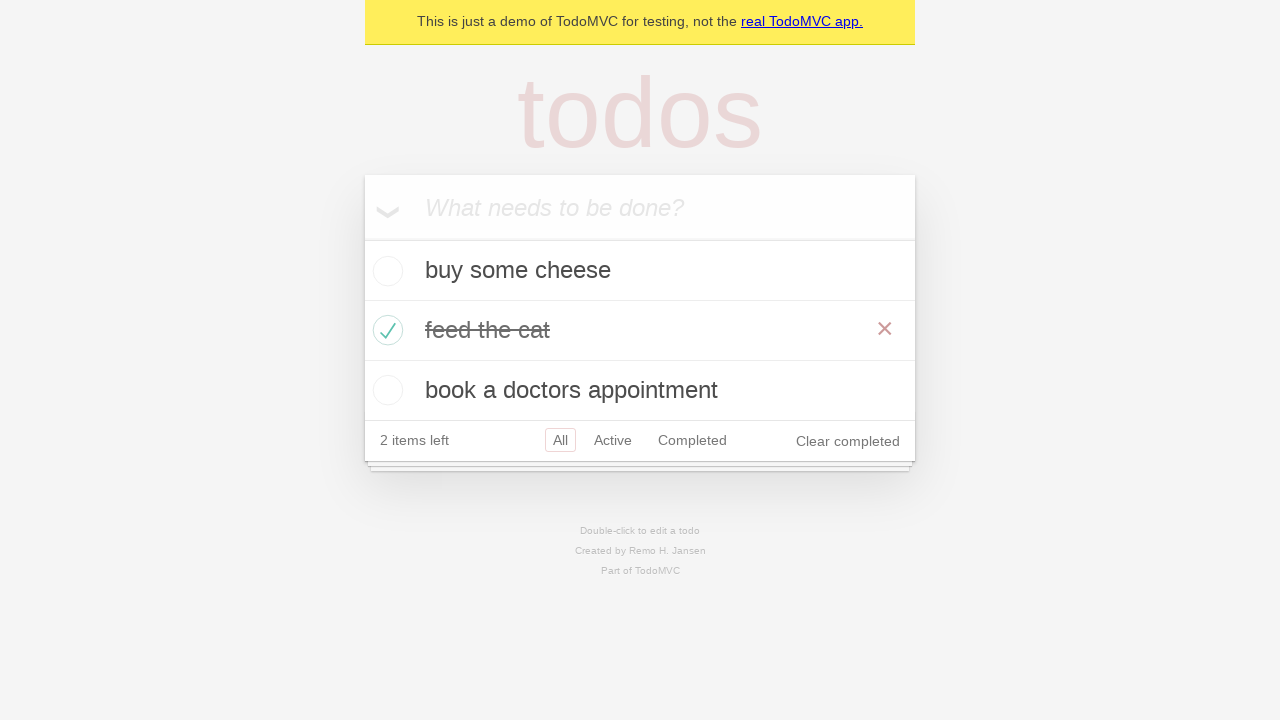

Clicked Active filter to display only active items at (613, 440) on internal:role=link[name="Active"i]
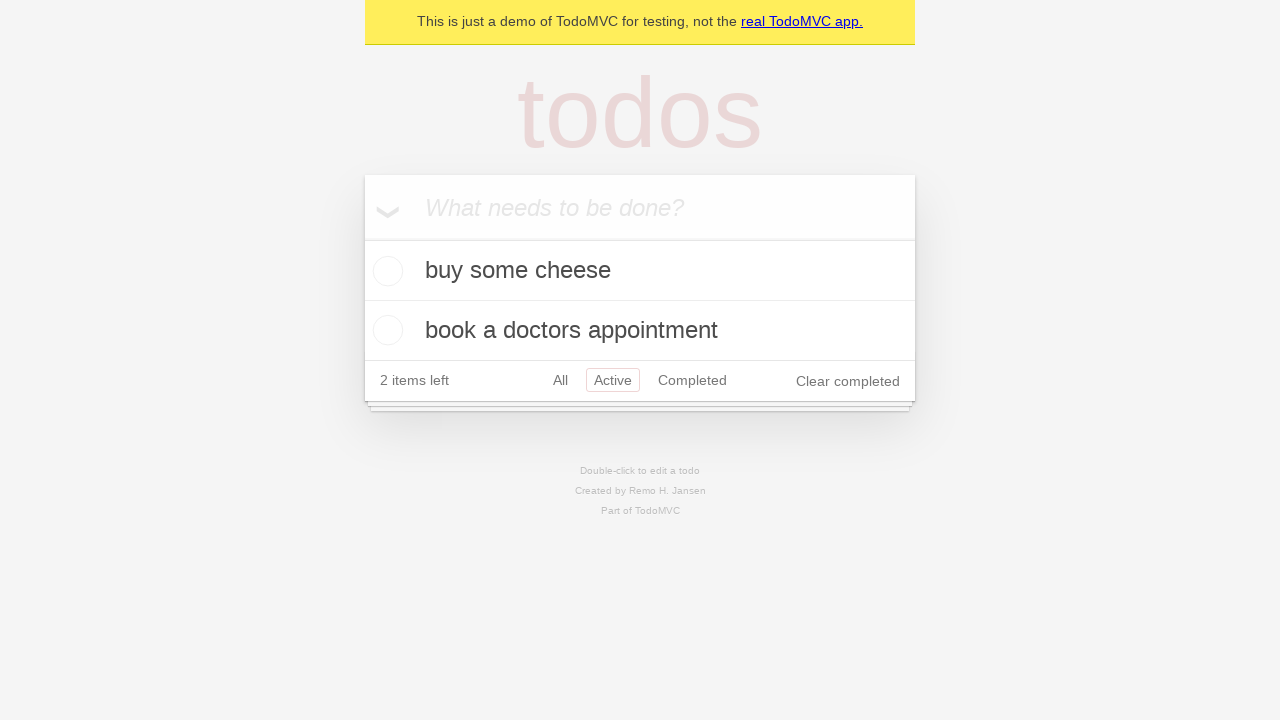

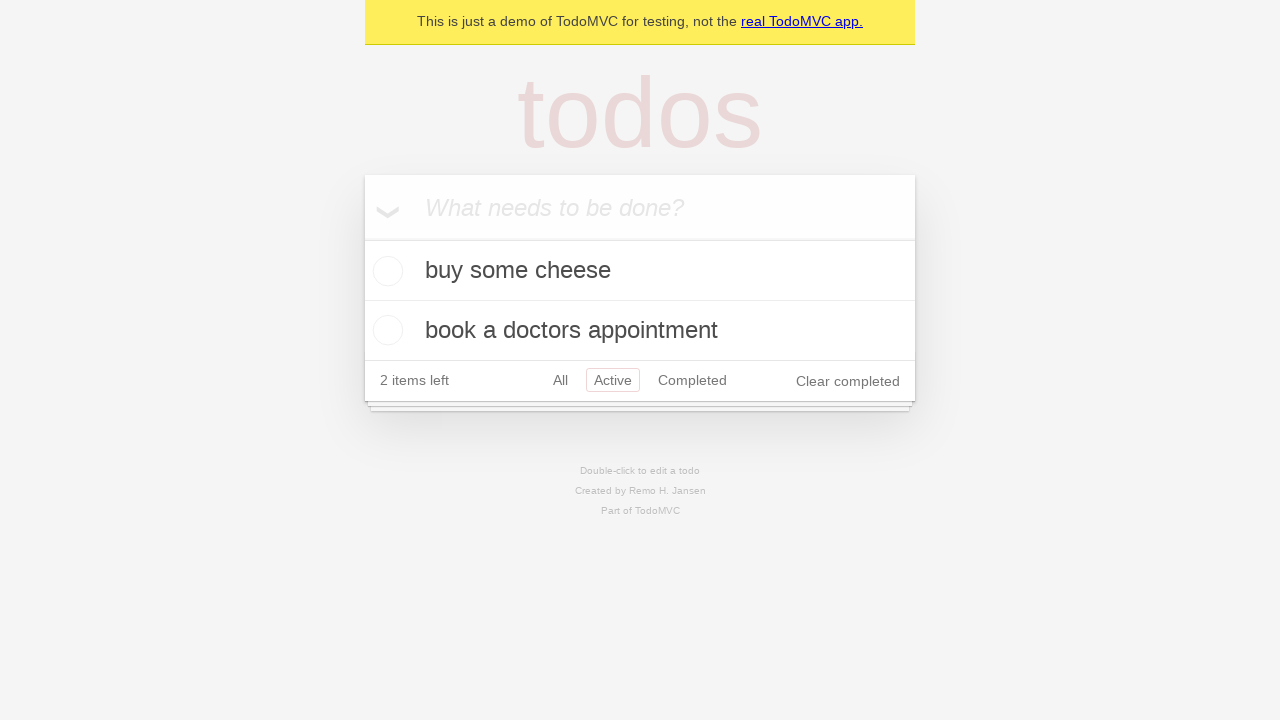